Navigates to buttons page and retrieves the bounding box coordinates of the Find Location button

Starting URL: https://letcode.in/test

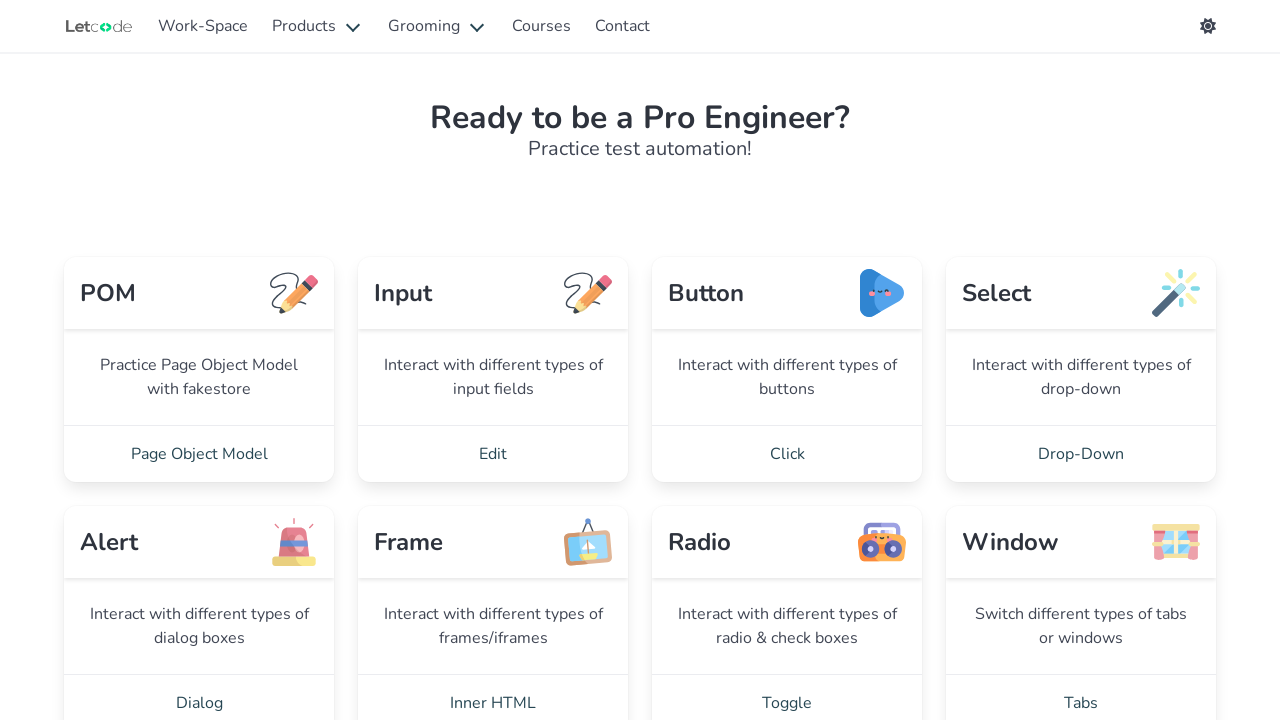

Clicked on 'Click' link to navigate to buttons page at (787, 454) on internal:role=link[name="Click"i]
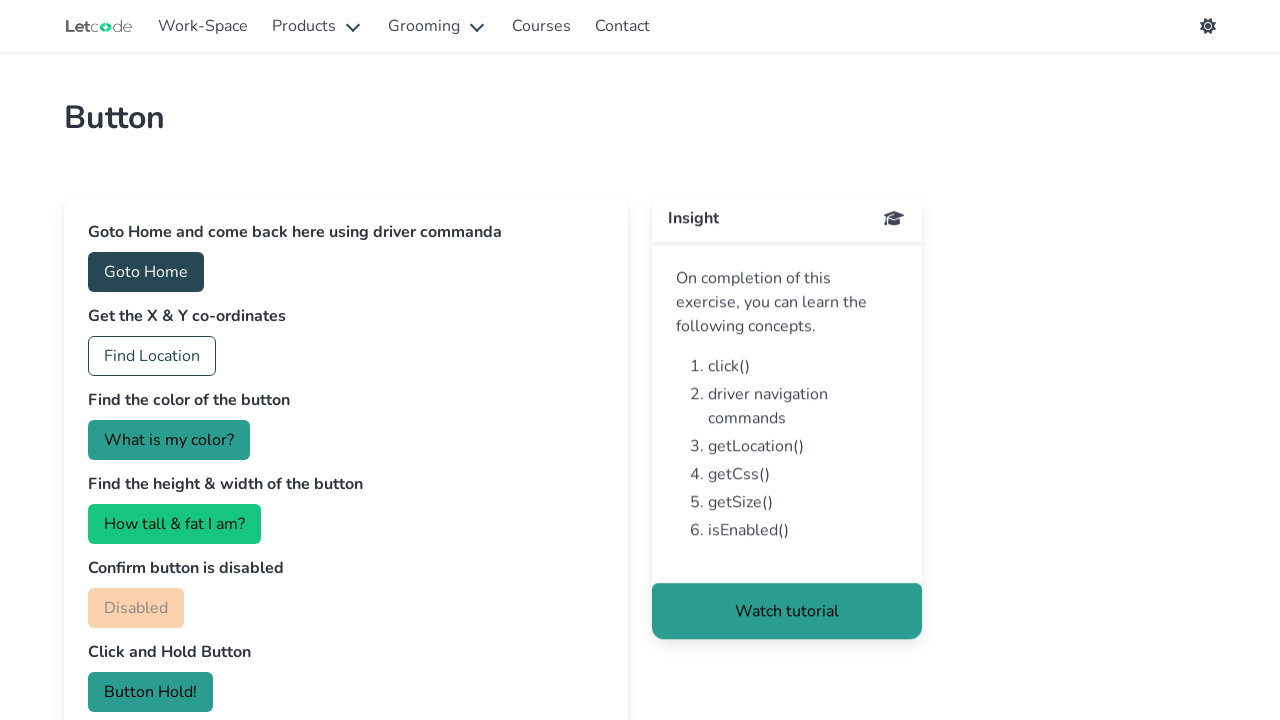

Retrieved bounding box coordinates of 'Find Location' button - X & Y coordinates obtained
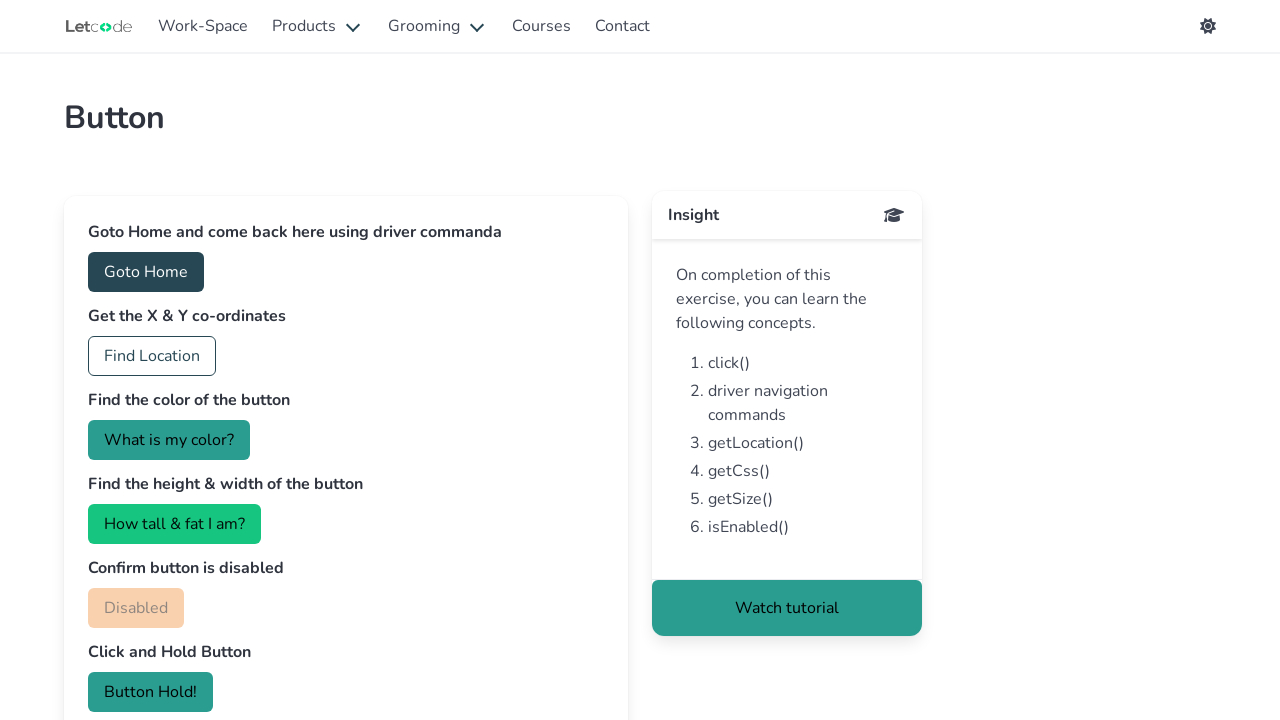

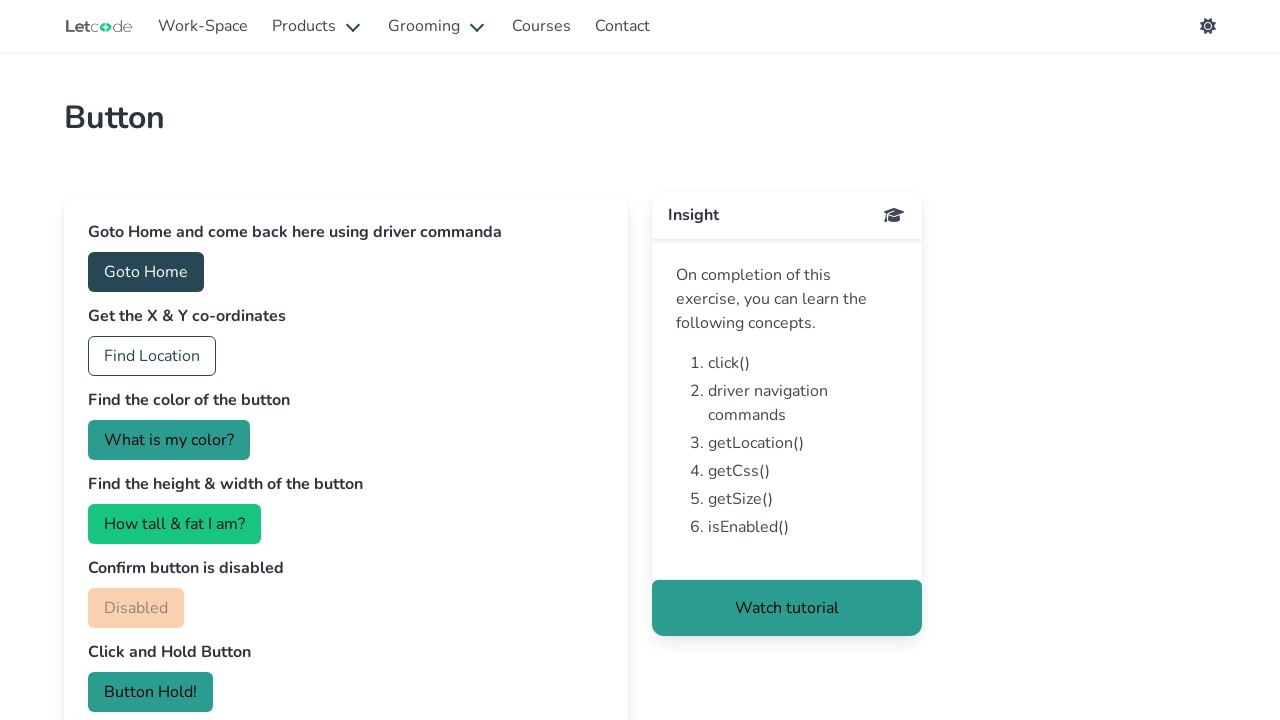